Tests file download functionality by entering text in a textarea, generating a file, and triggering a download.

Starting URL: https://testing.qaautomationlabs.com/file-download.php

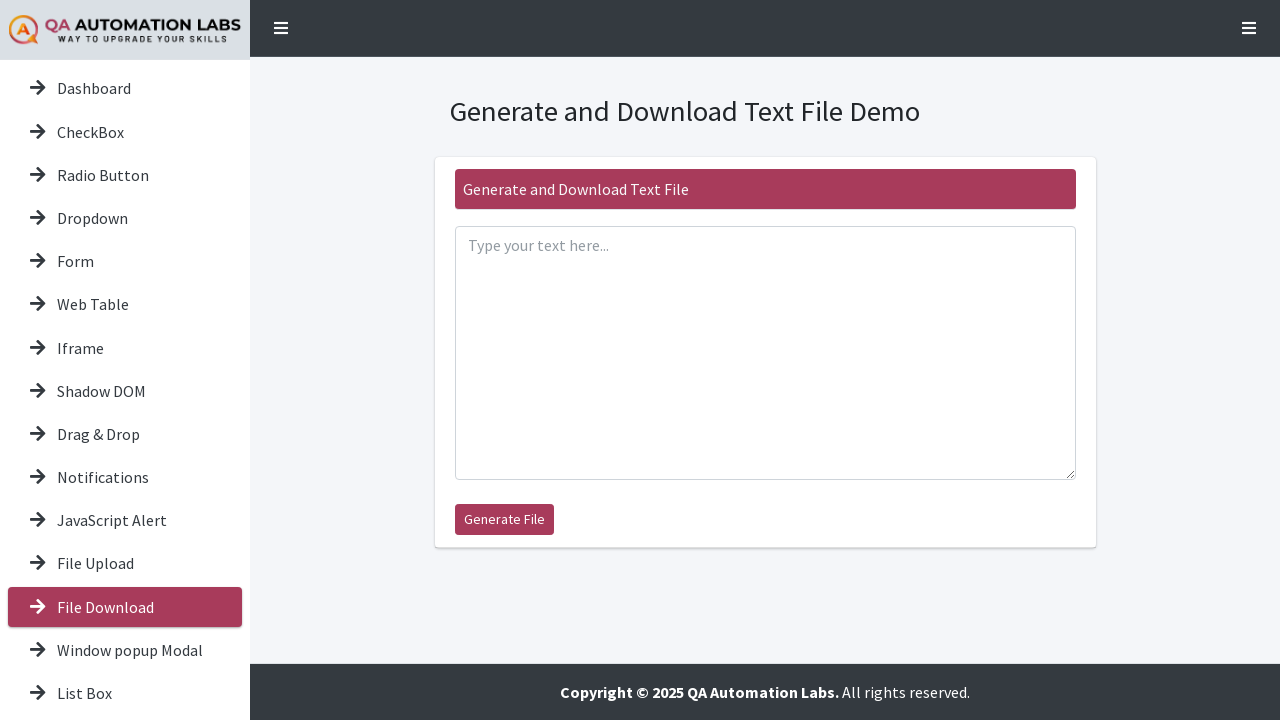

Entered test text in textarea: 'Hello, this is a Playwright download test!' on #textInput
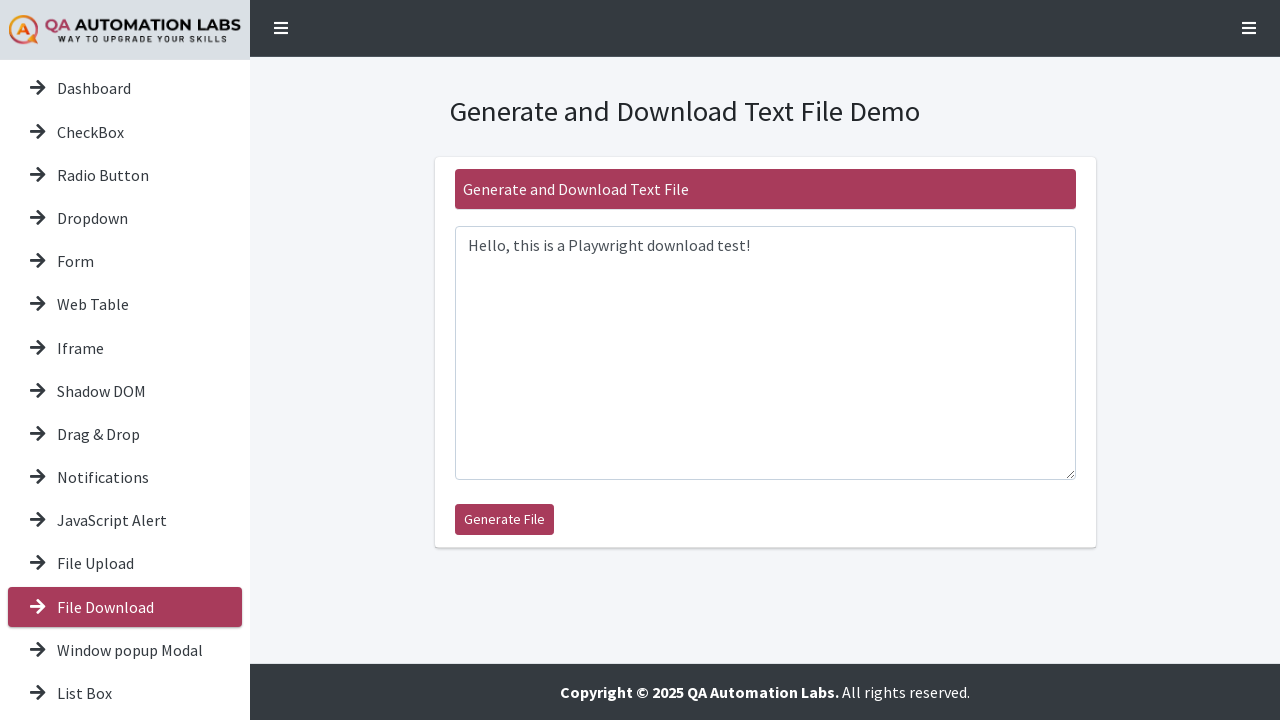

Clicked 'Generate File' button at (504, 520) on button:has-text('Generate File')
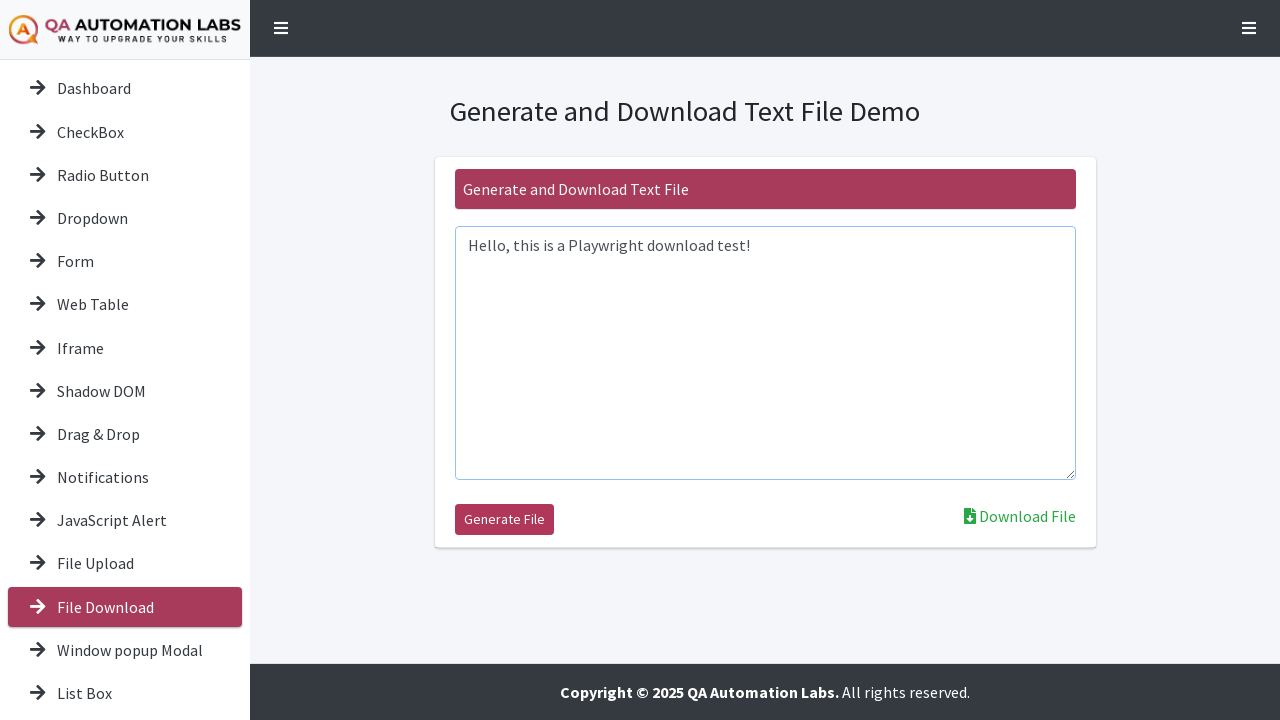

Clicked 'Download File' link to trigger file download at (1020, 516) on a#downloadLink
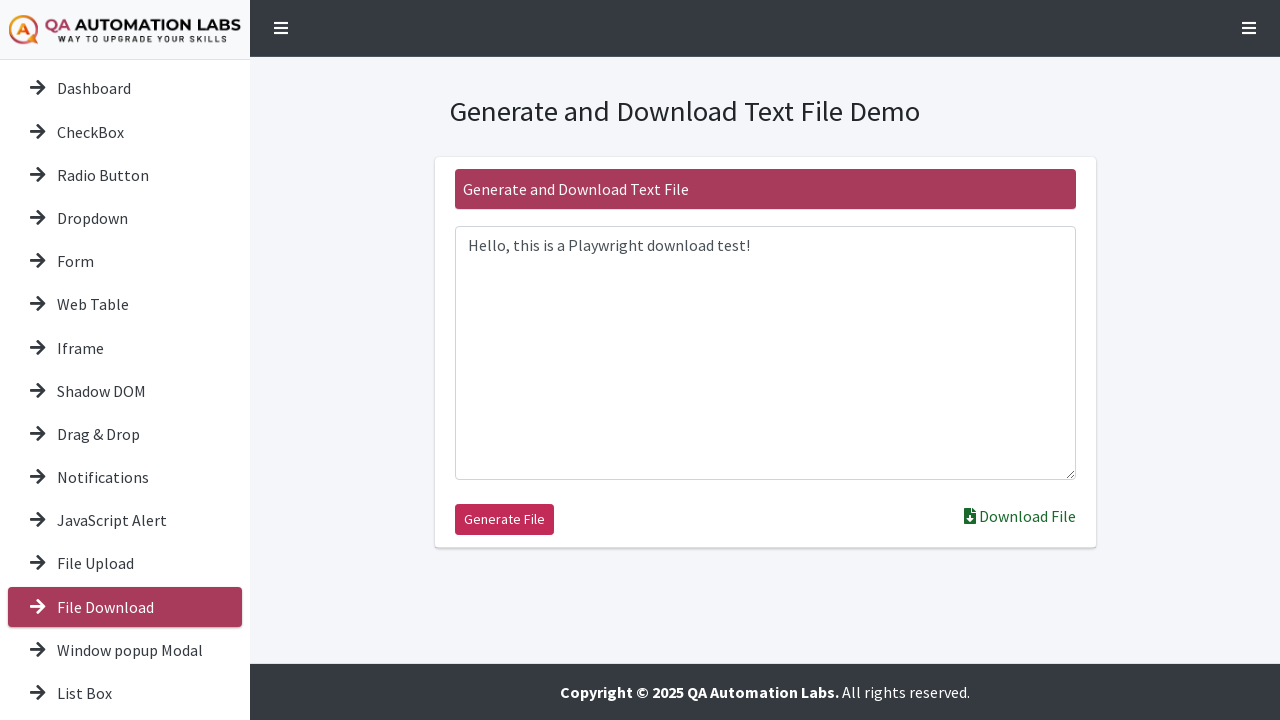

Waited 2 seconds for download to complete
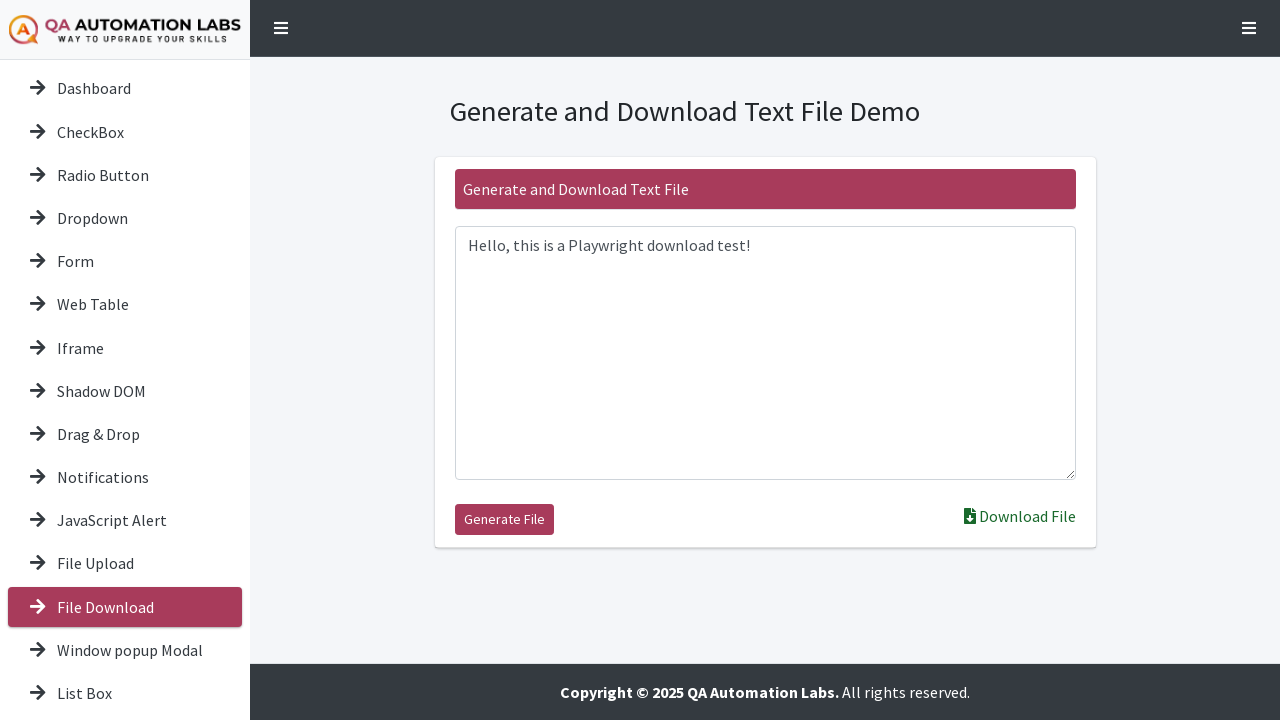

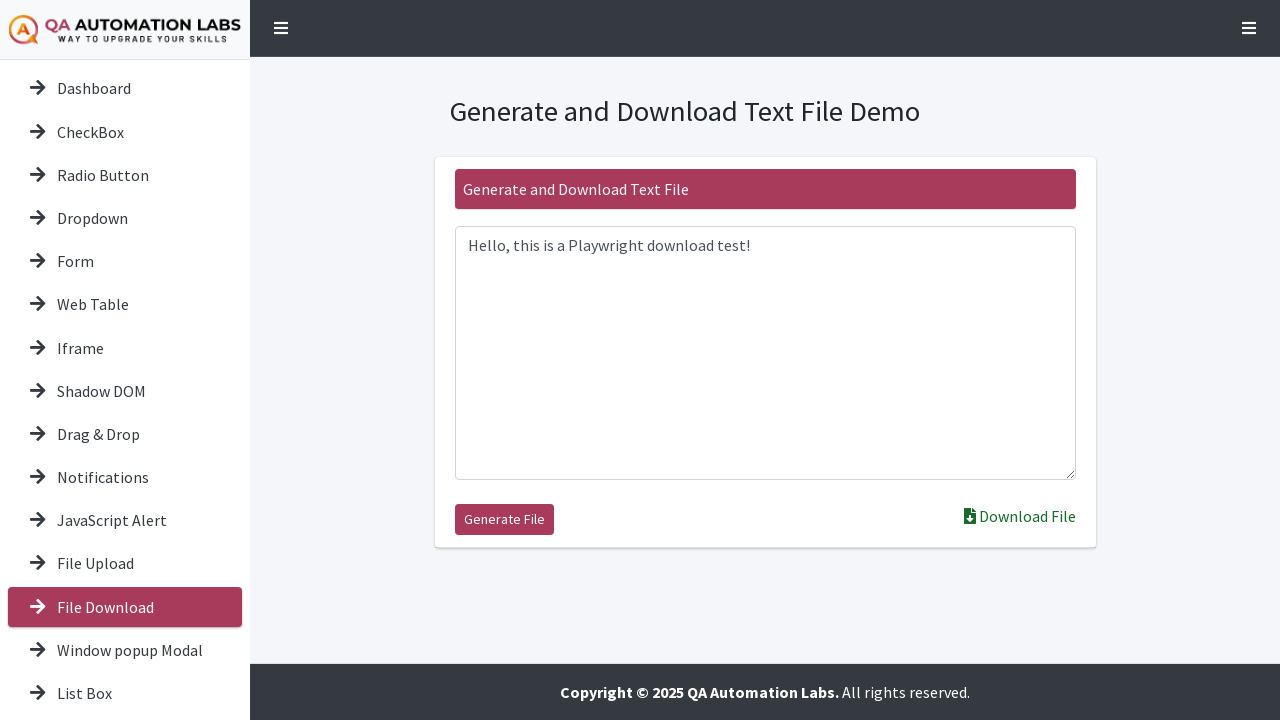